Tests the date of birth date picker functionality on a practice form by selecting a month, year, and day from dropdown selectors

Starting URL: https://demoqa.com/automation-practice-form

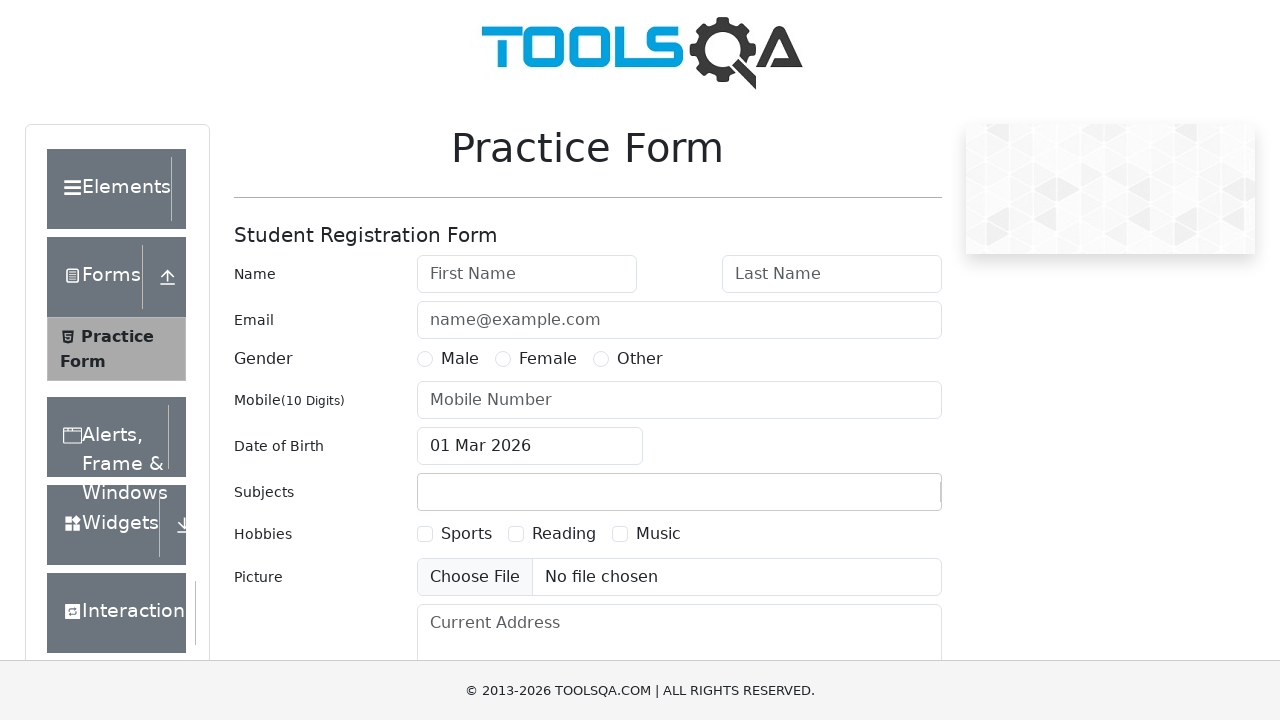

Scrolled down 500px to make date picker visible
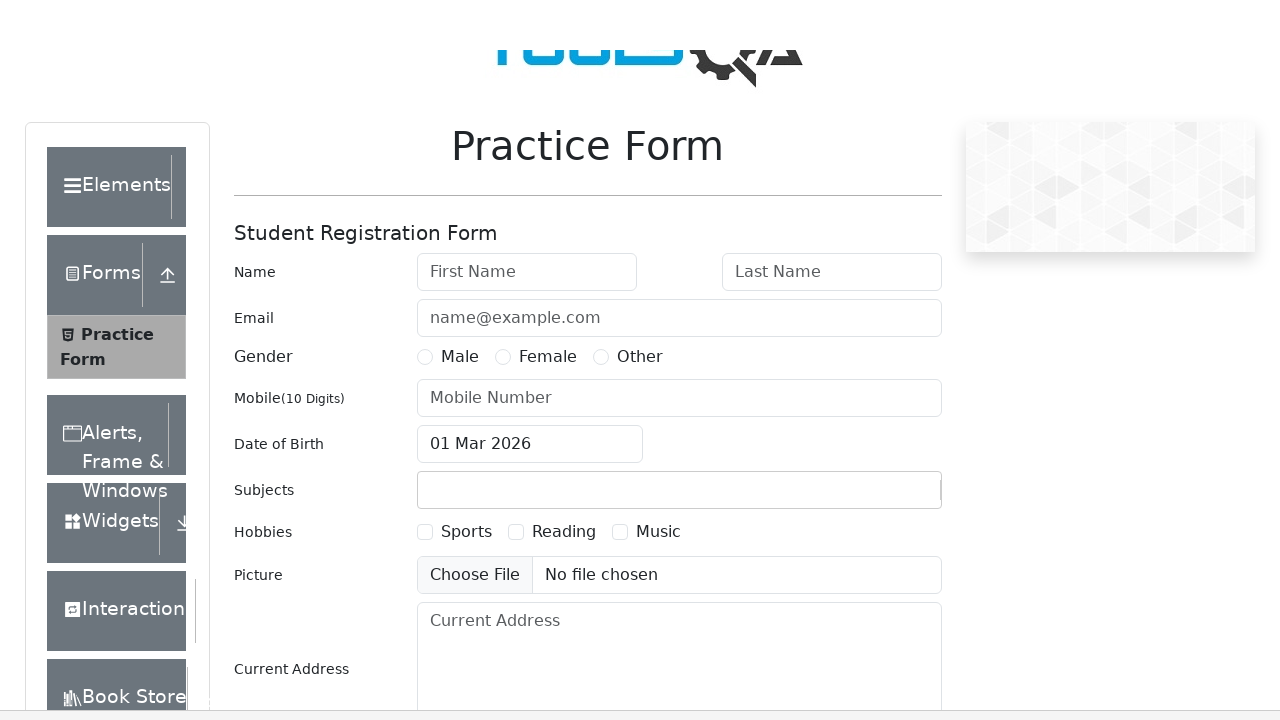

Clicked date of birth input to open date picker at (530, 118) on #dateOfBirthInput
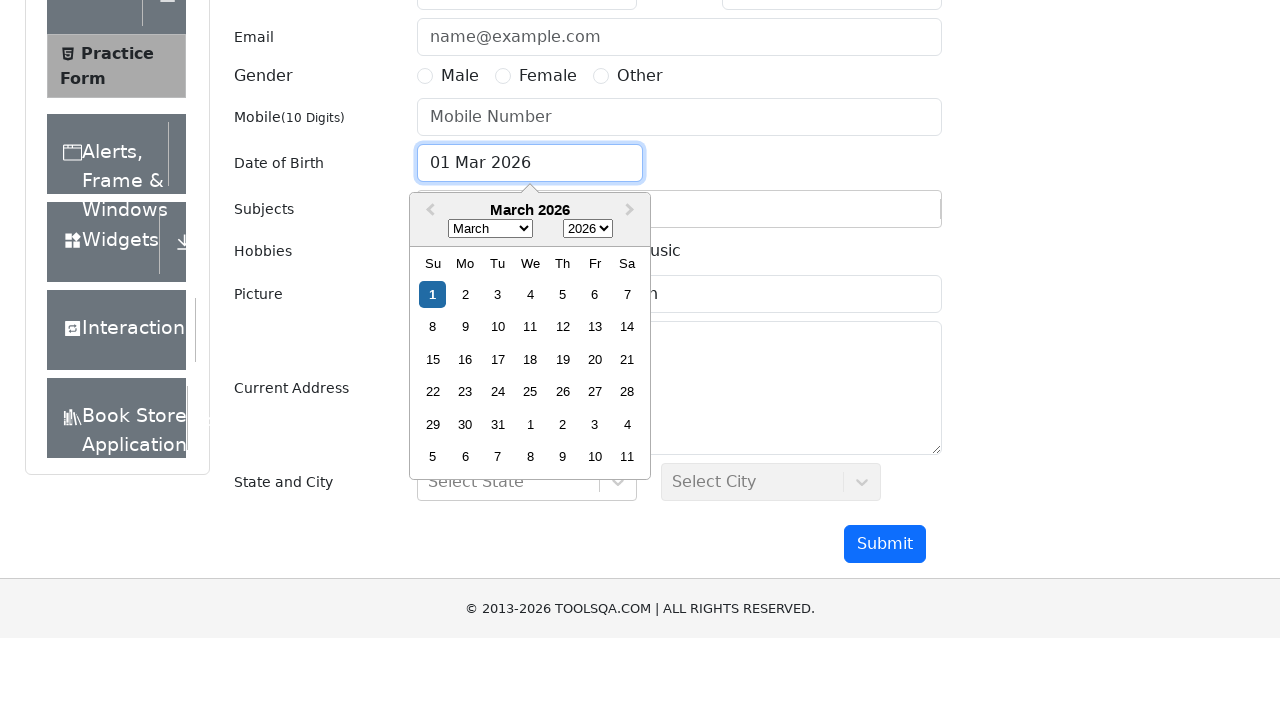

Selected February from month dropdown on .react-datepicker__month-select
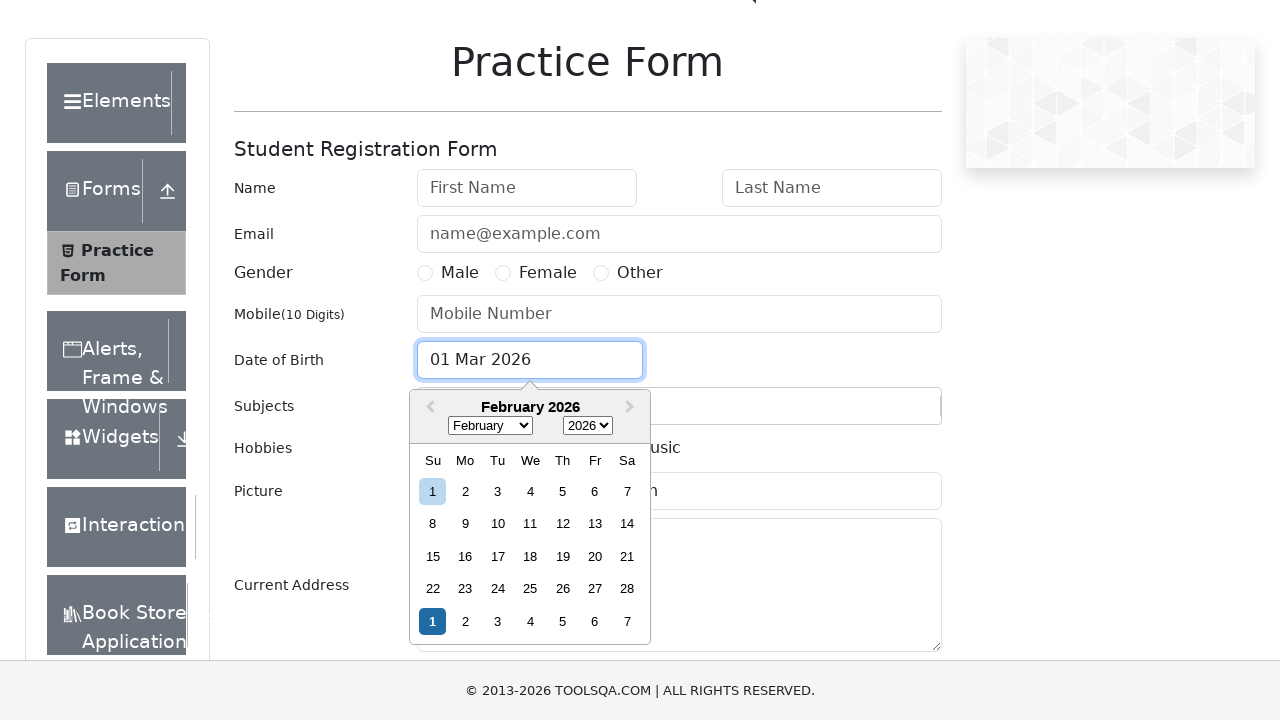

Selected year from year dropdown at index 5 on .react-datepicker__year-select
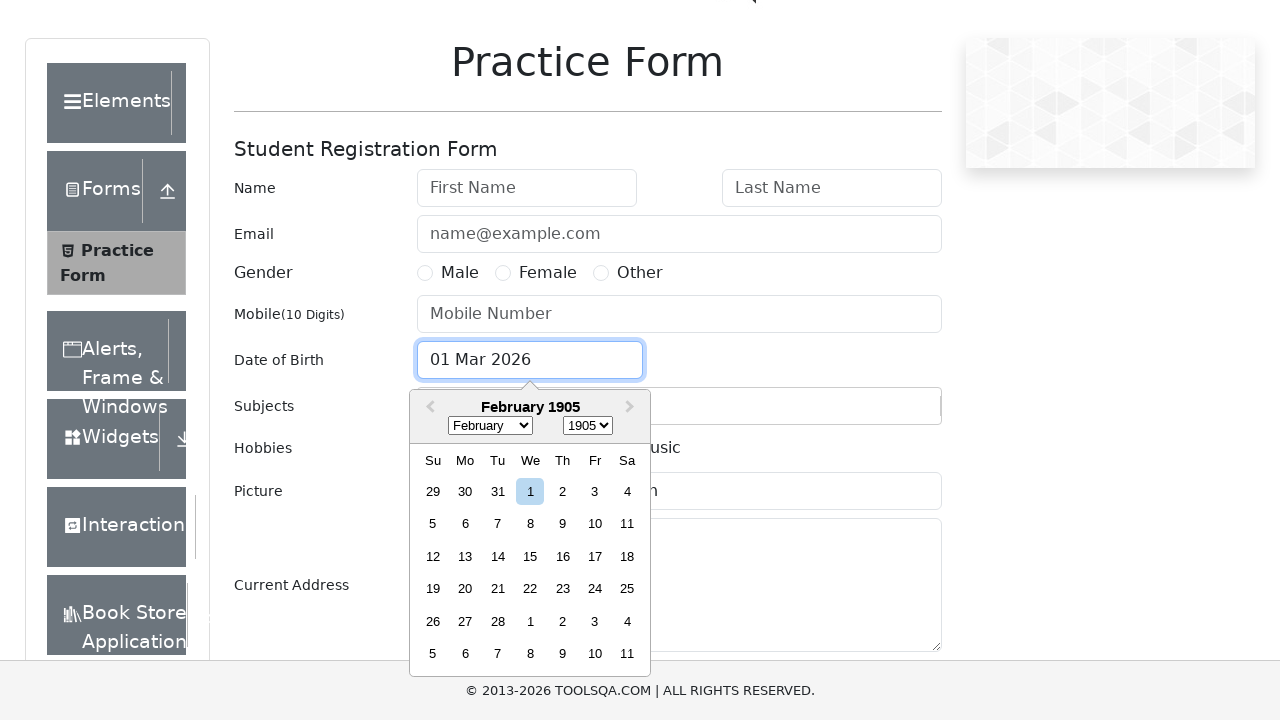

Selected the 4th day from the first week of the calendar at (530, 491) on .react-datepicker__month .react-datepicker__week:first-child .react-datepicker__
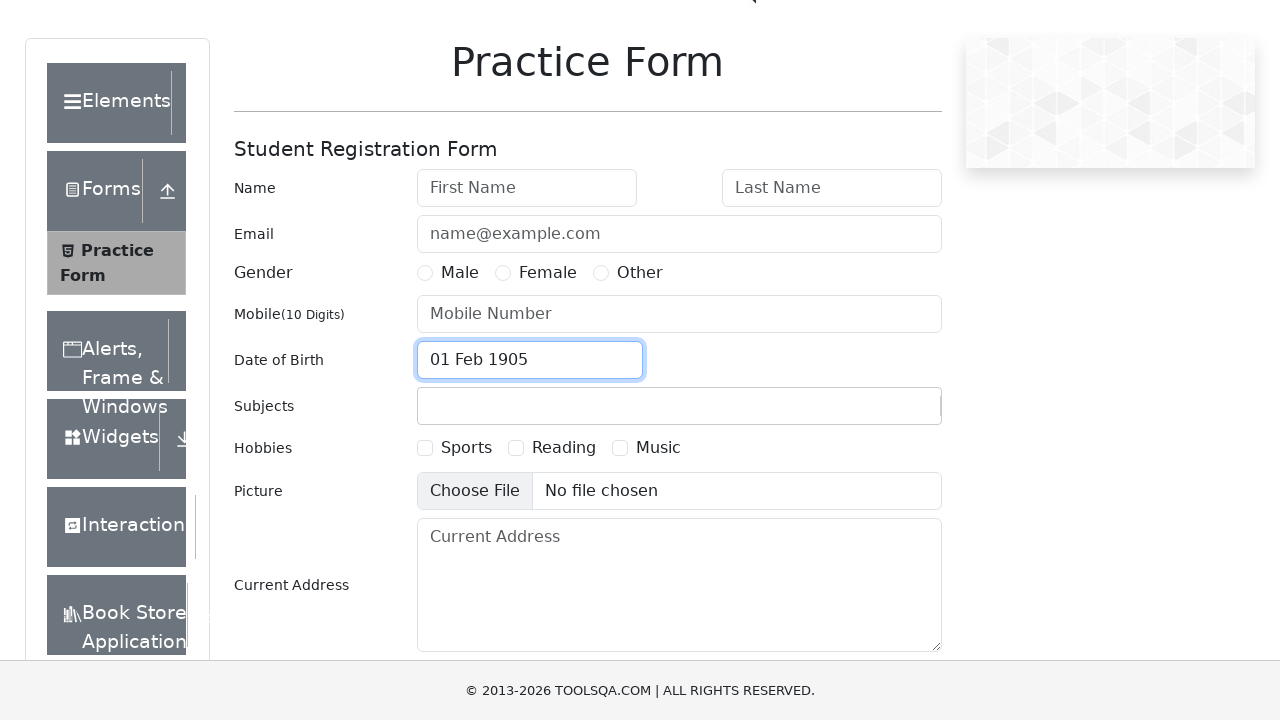

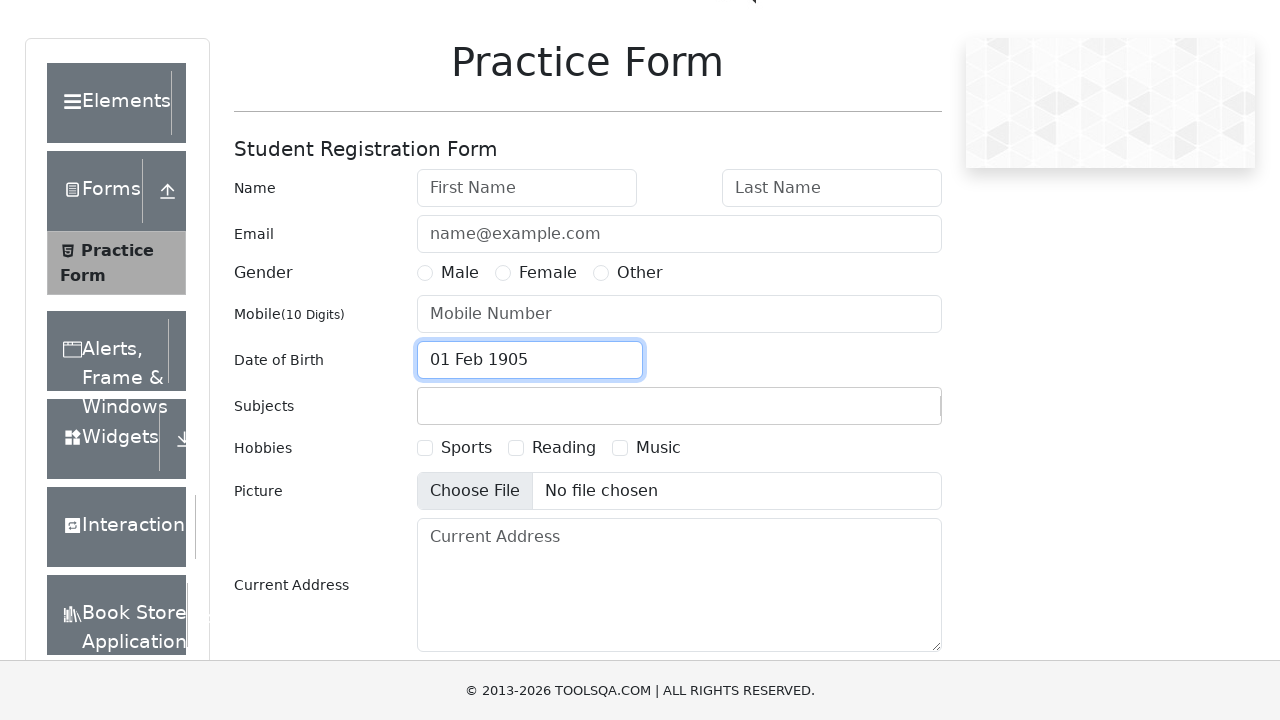